Navigates to the console logs page by clicking the link and verifies it loads correctly

Starting URL: https://bonigarcia.dev/selenium-webdriver-java/

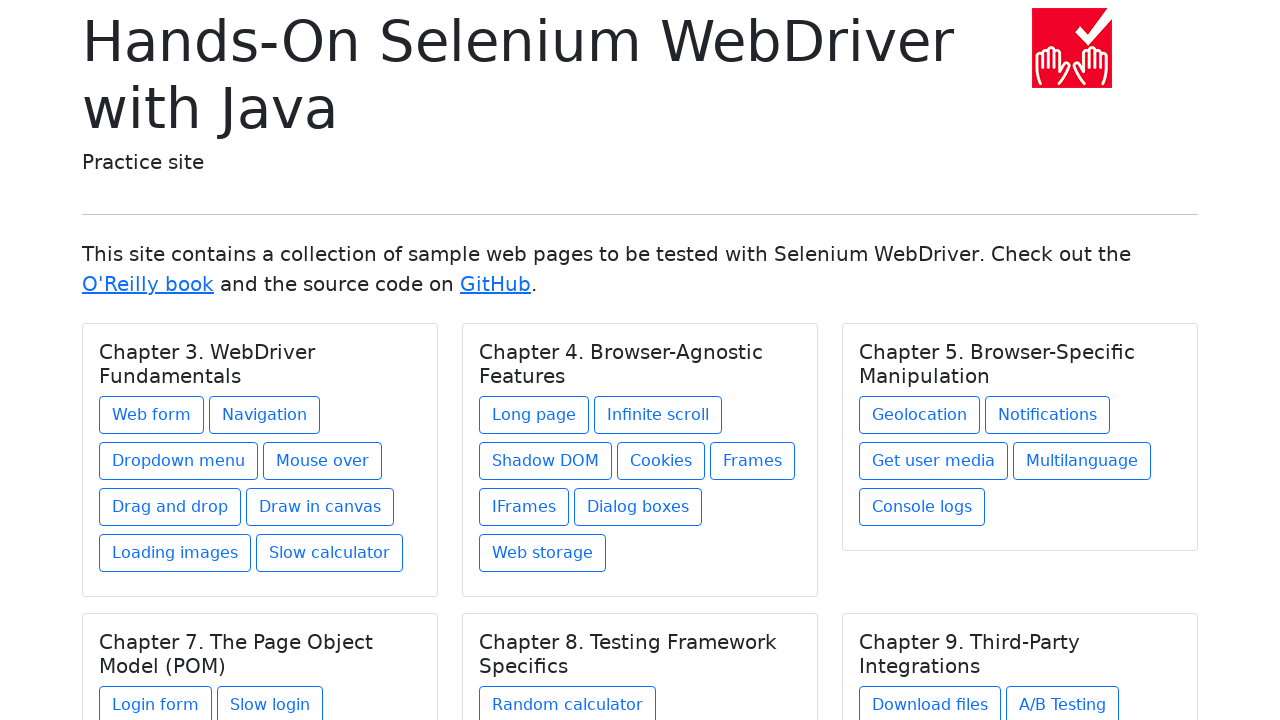

Located console logs link in Chapter 5 section
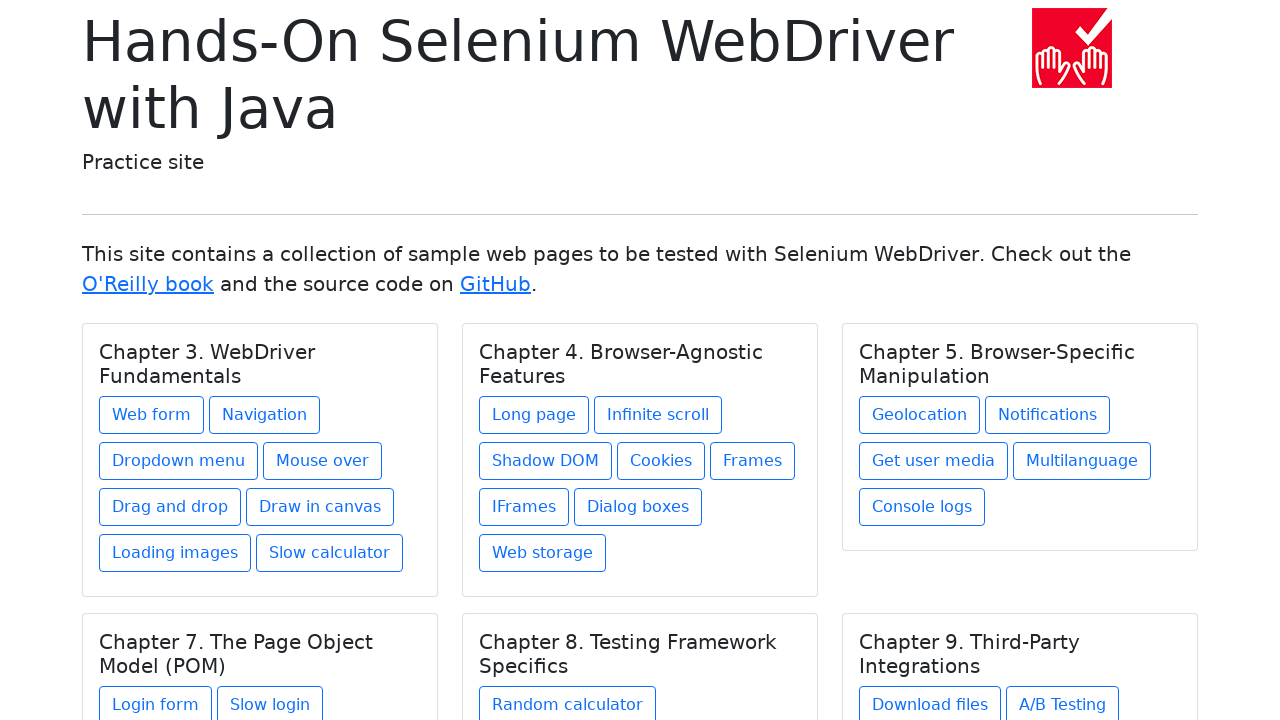

Hovered over console logs link at (922, 507) on xpath=//h5[contains(text(), 'Chapter 5.')]/../a[contains(@href, 'console-logs')]
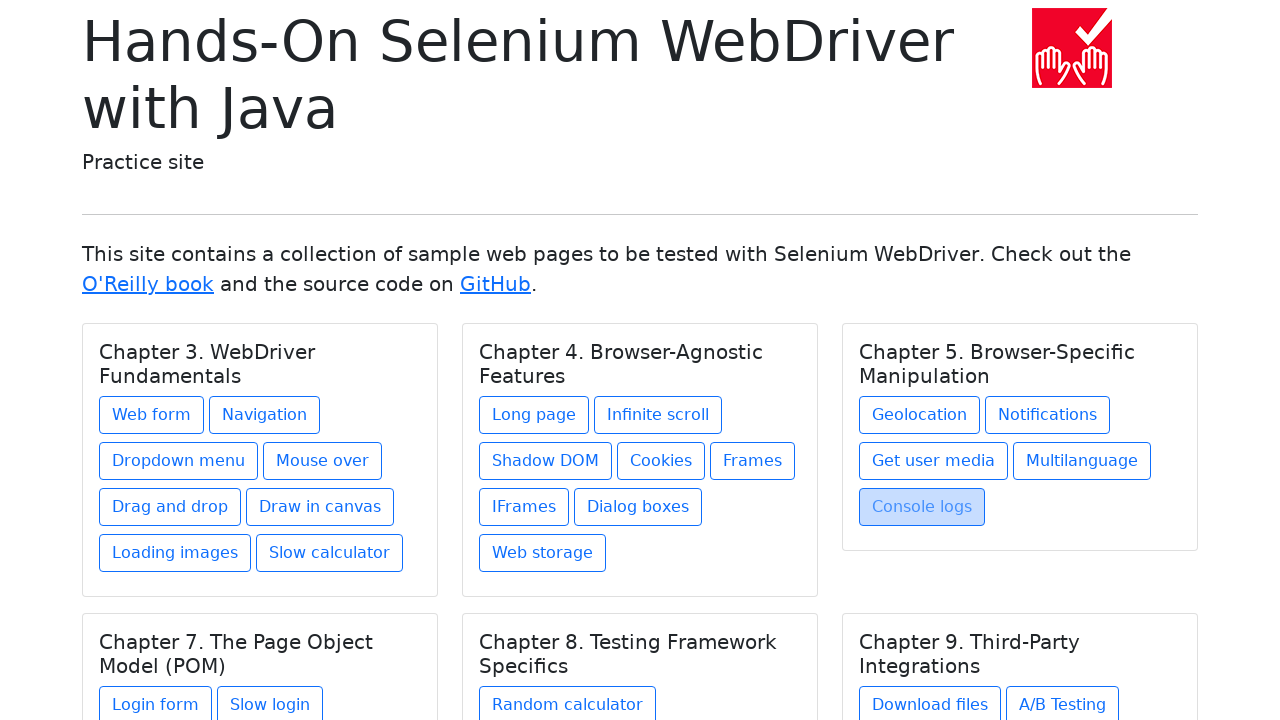

Clicked console logs link to navigate to page at (922, 507) on xpath=//h5[contains(text(), 'Chapter 5.')]/../a[contains(@href, 'console-logs')]
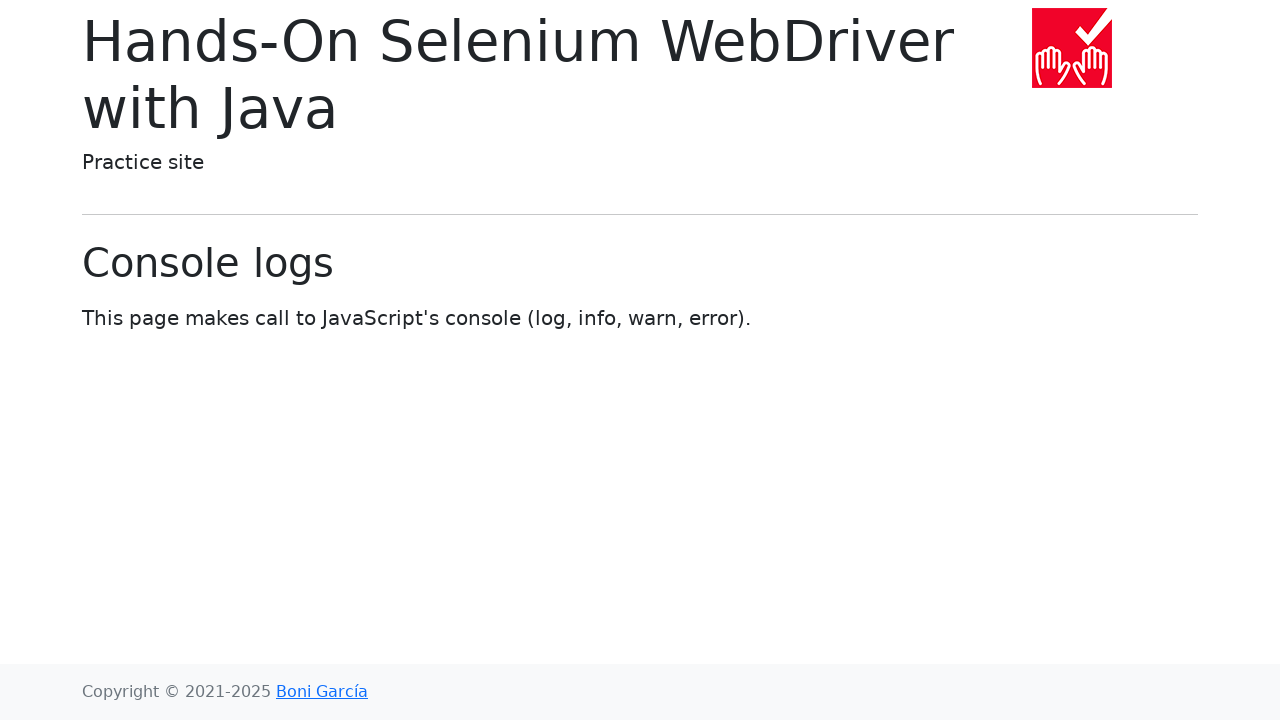

Console logs page loaded successfully with display-6 heading element present
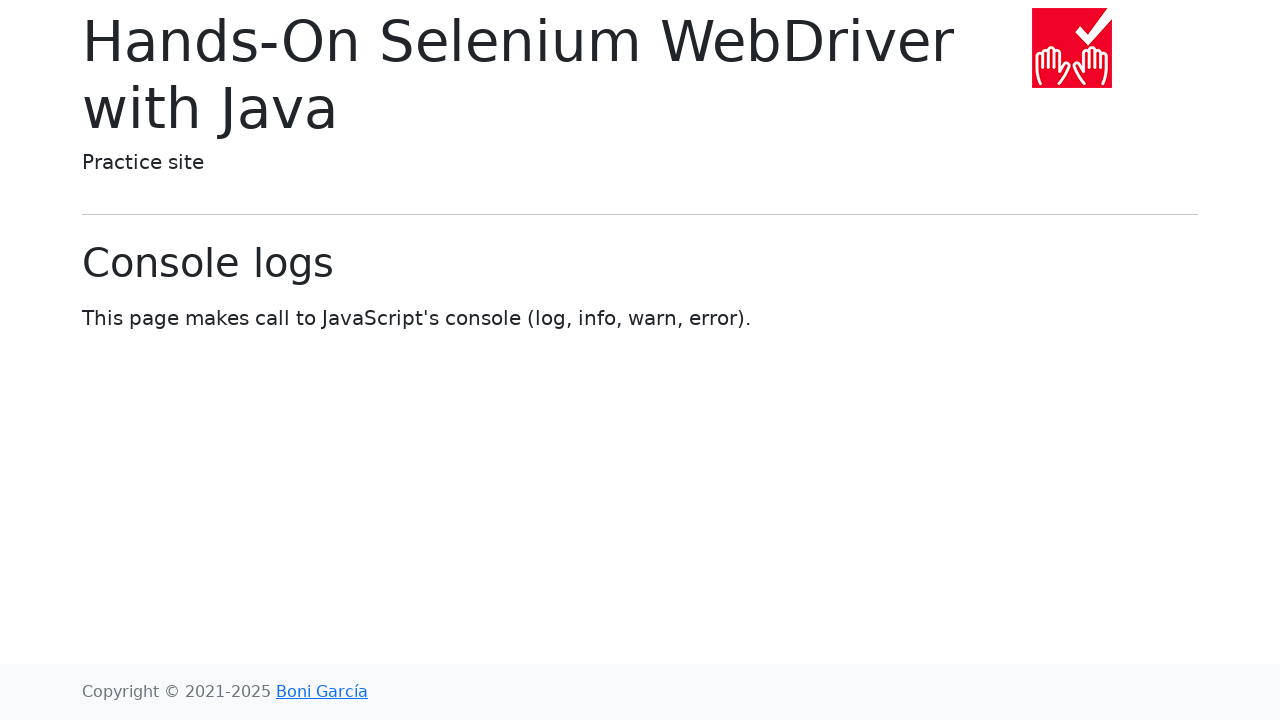

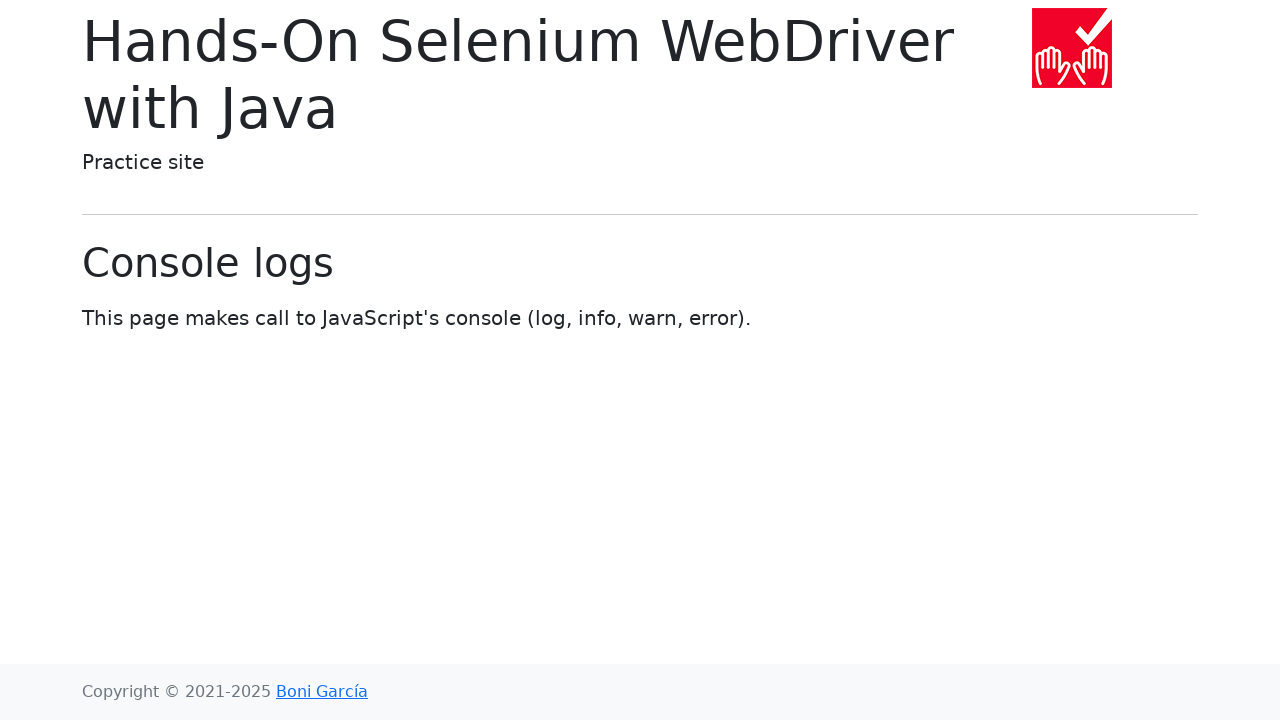